Tests handling a JavaScript alert by clicking the alert button and accepting it, then verifying the success message

Starting URL: https://practice.cydeo.com/javascript_alerts

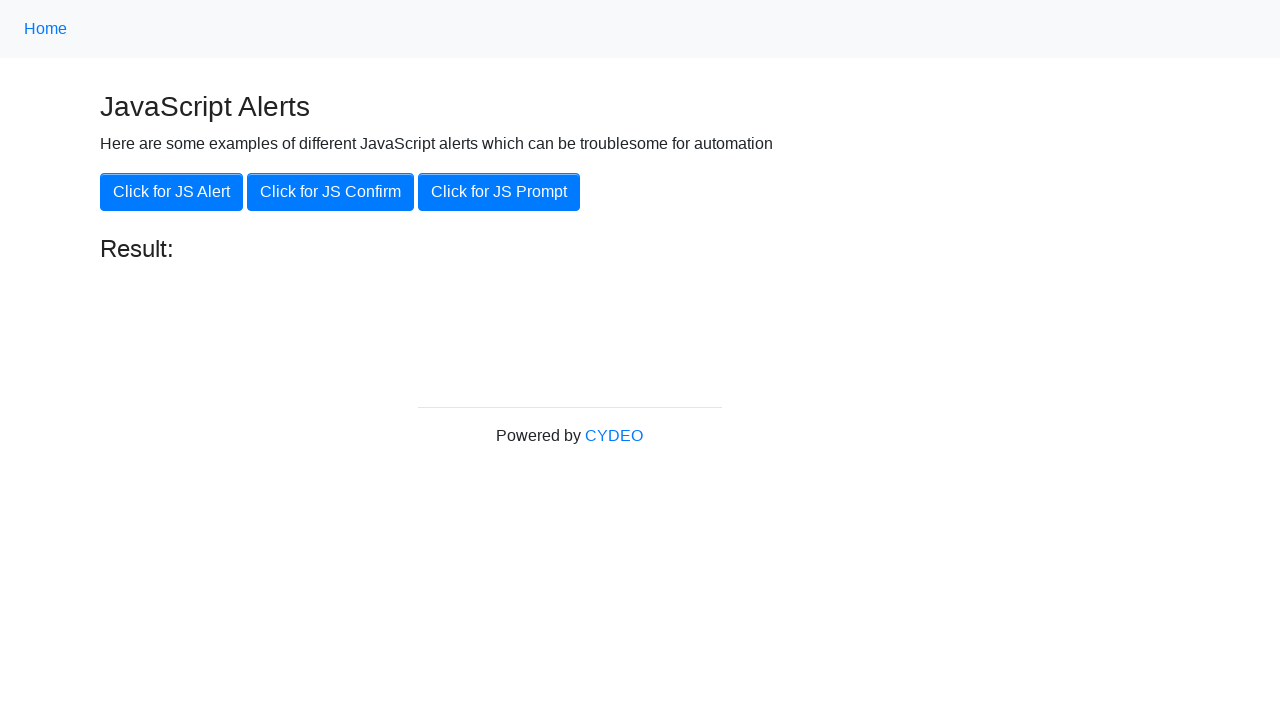

Clicked the JS Alert button at (172, 192) on button[onclick='jsAlert()']
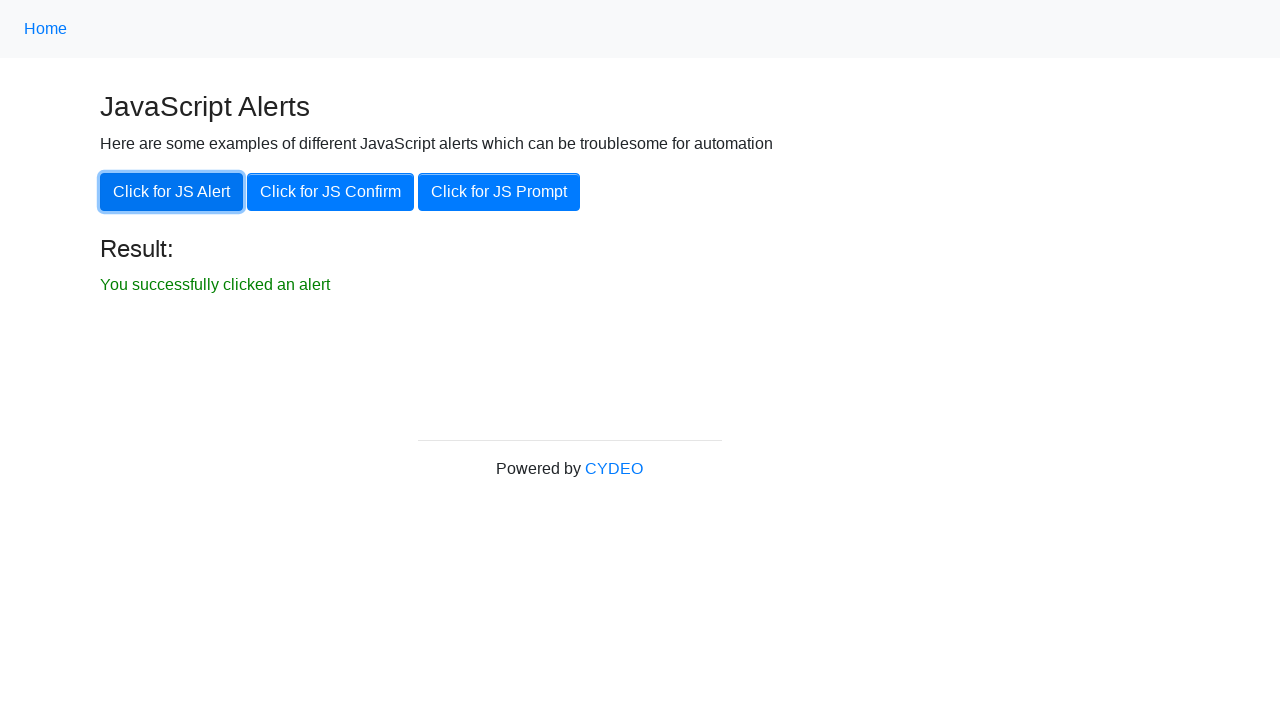

Set up dialog handler to accept alerts
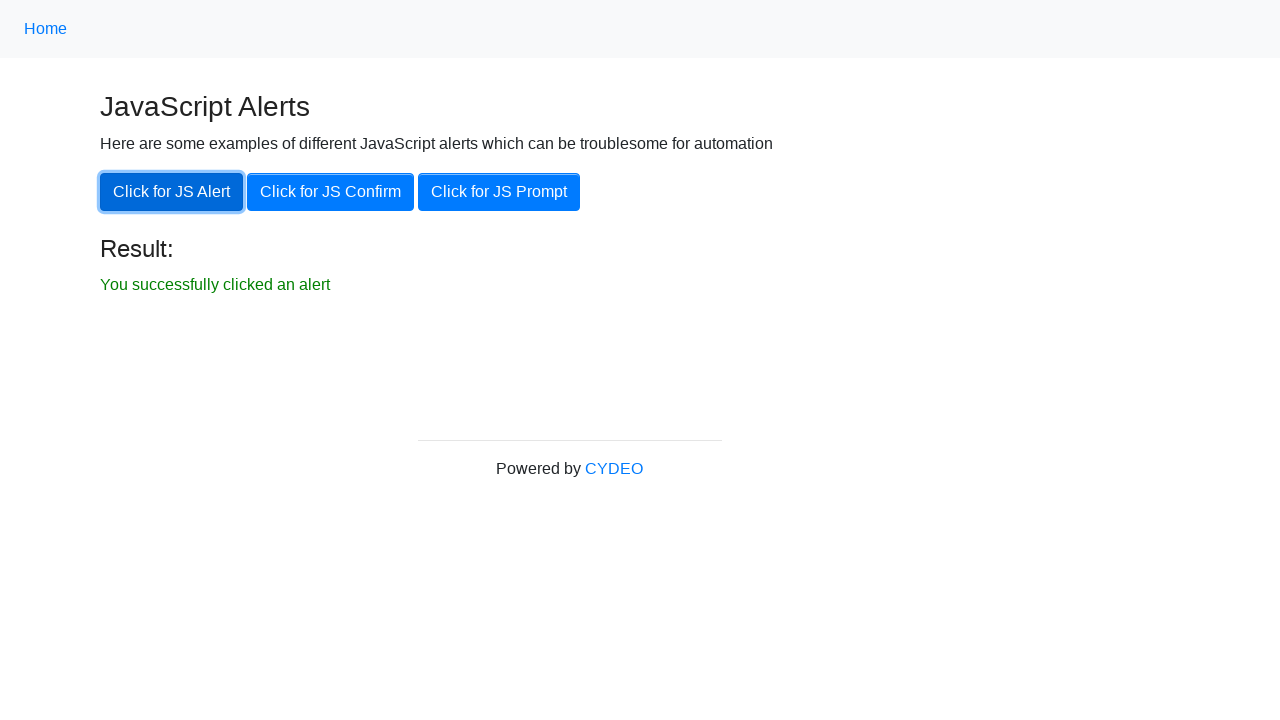

Clicked the JS Alert button to trigger alert at (172, 192) on button[onclick='jsAlert()']
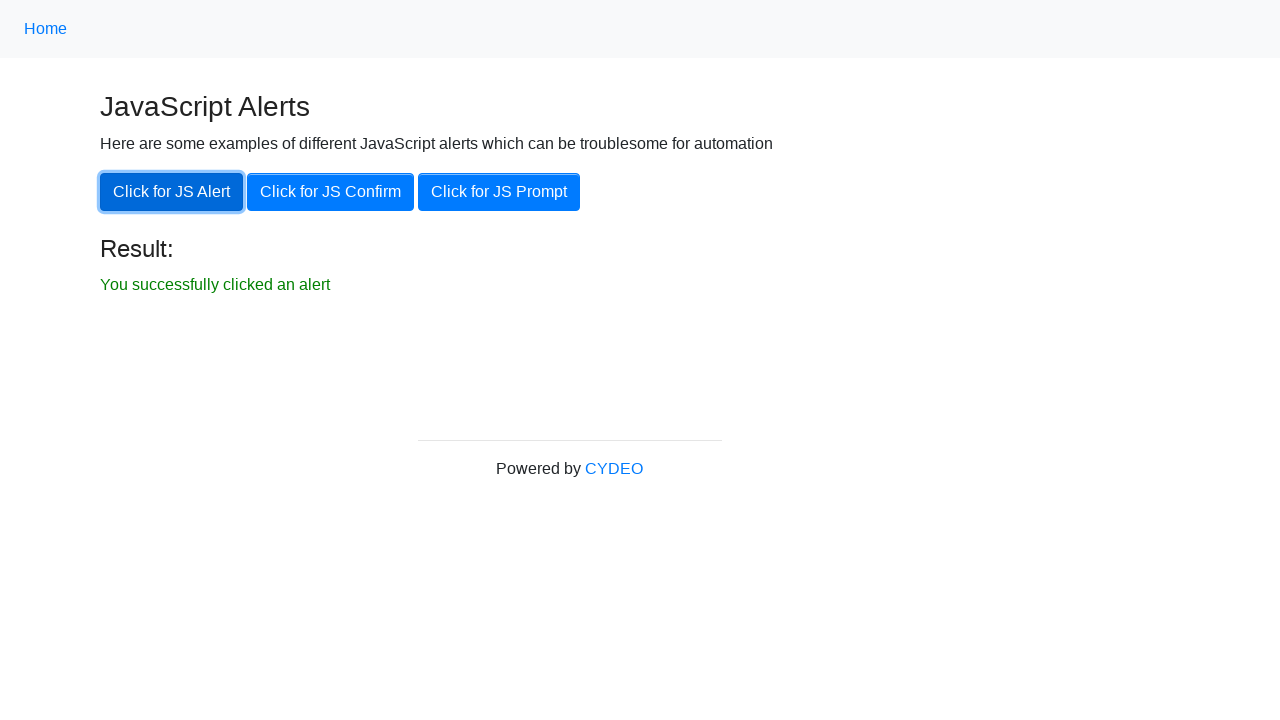

Retrieved result text from the page
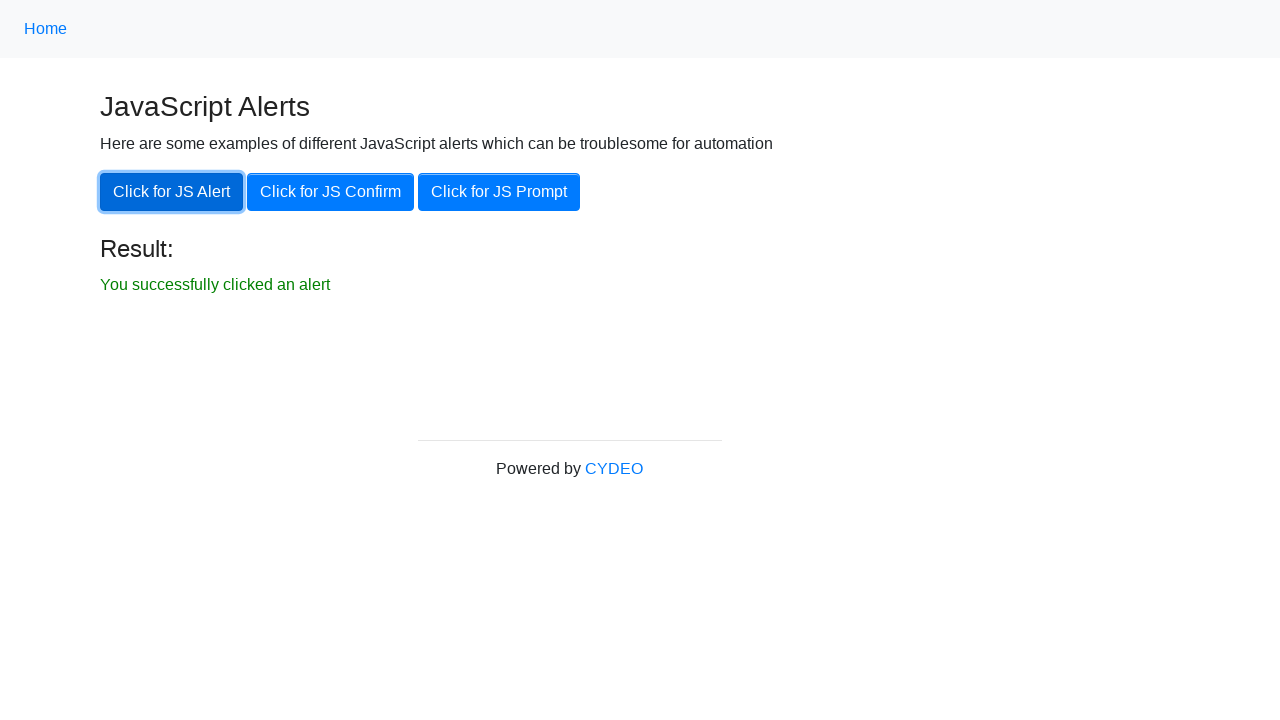

Verified success message: 'You successfully clicked an alert'
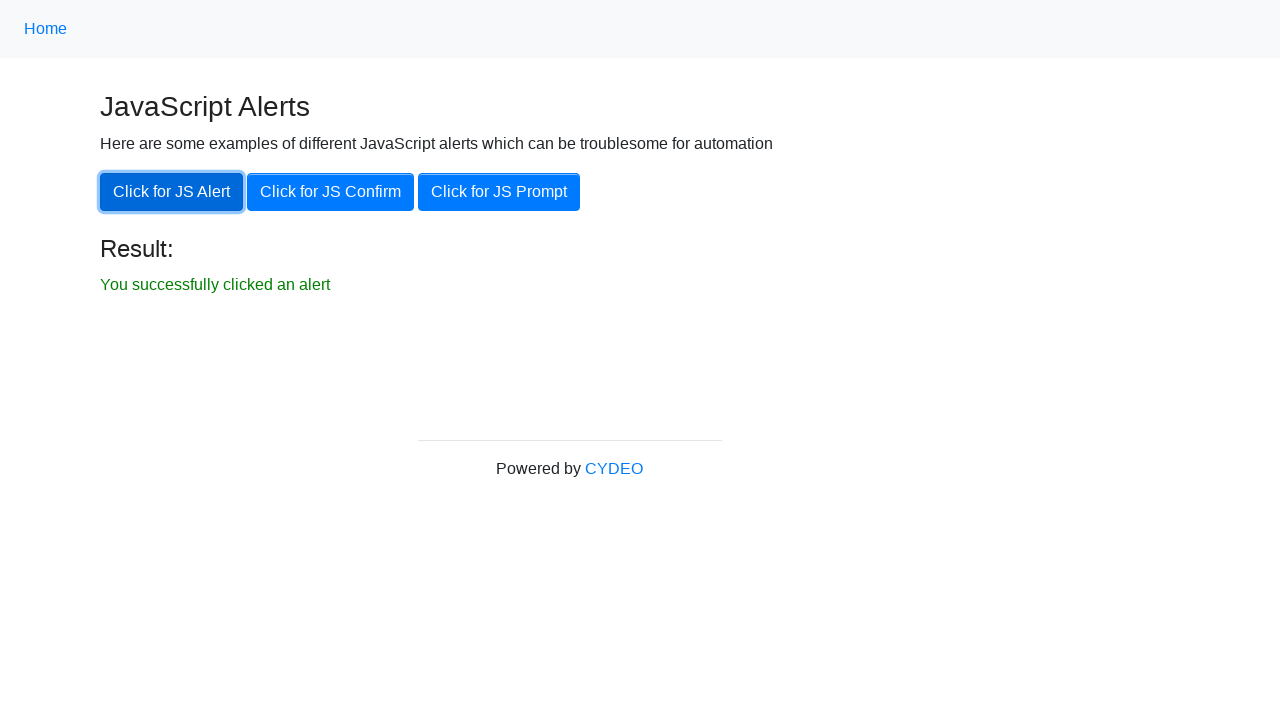

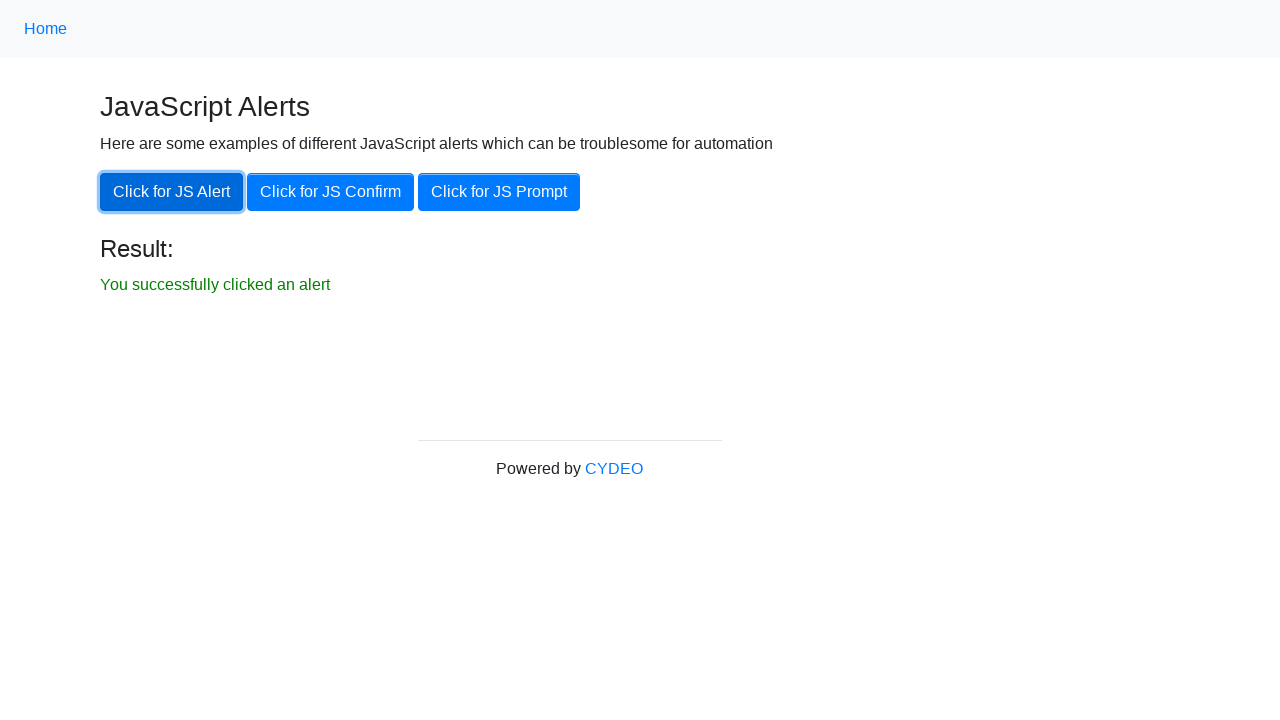